Tests unmarking todo items as complete by unchecking their checkboxes.

Starting URL: https://demo.playwright.dev/todomvc

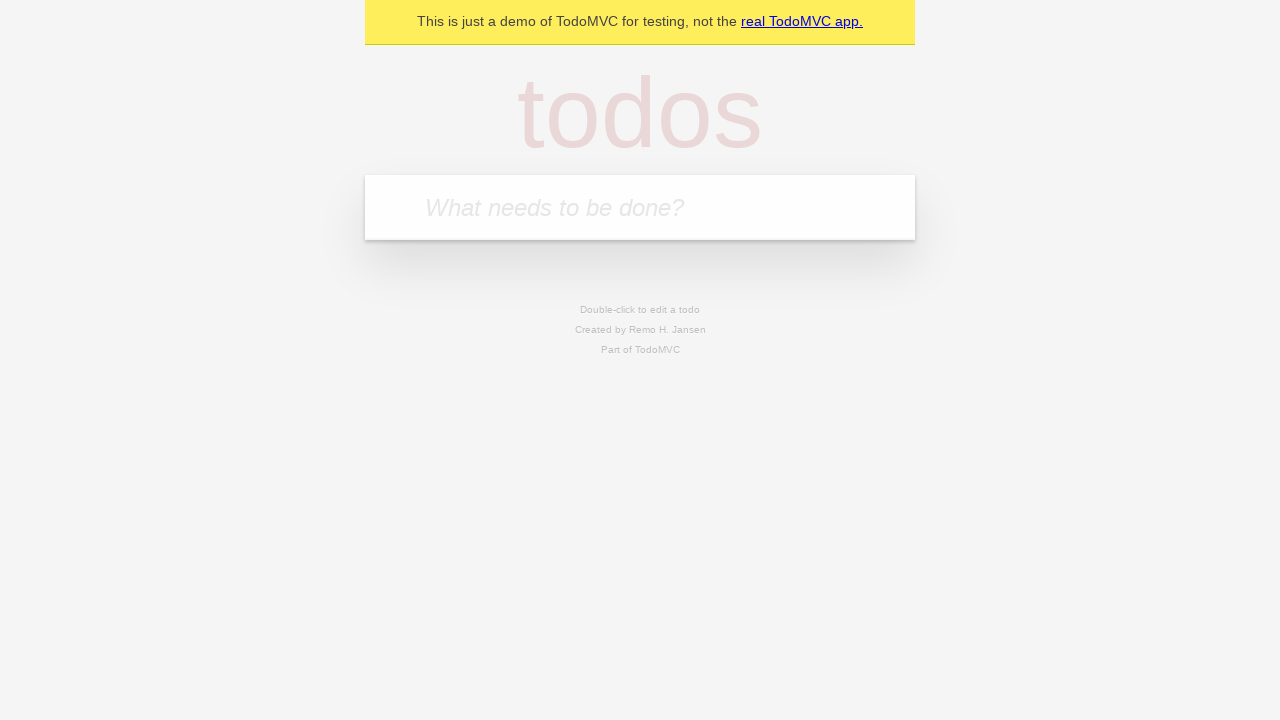

Filled todo input with 'buy some cheese' on internal:attr=[placeholder="What needs to be done?"i]
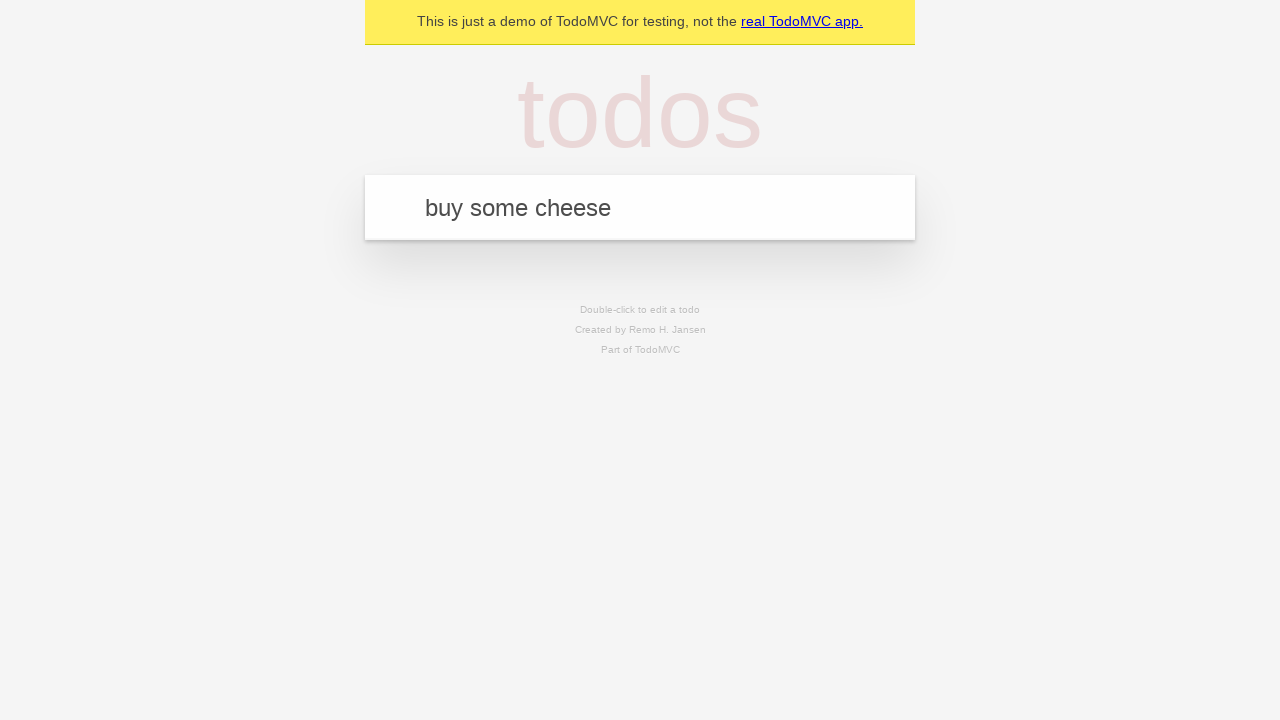

Pressed Enter to create first todo item on internal:attr=[placeholder="What needs to be done?"i]
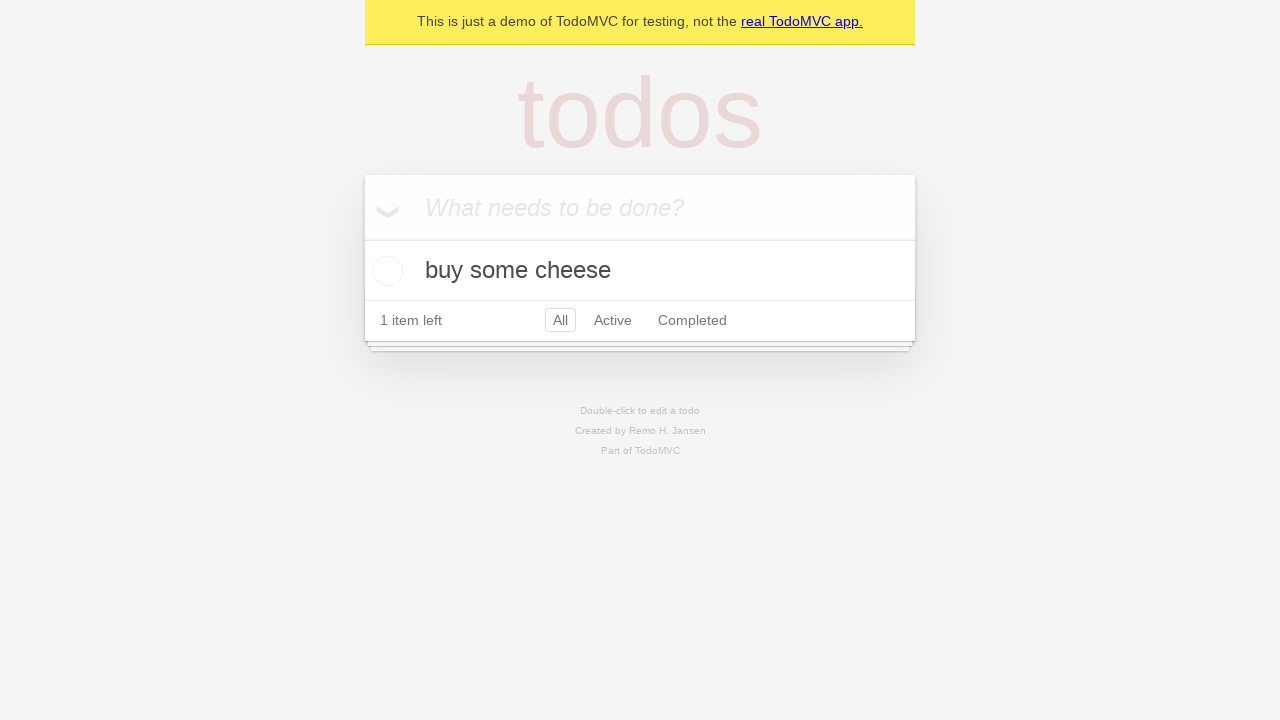

Filled todo input with 'feed the cat' on internal:attr=[placeholder="What needs to be done?"i]
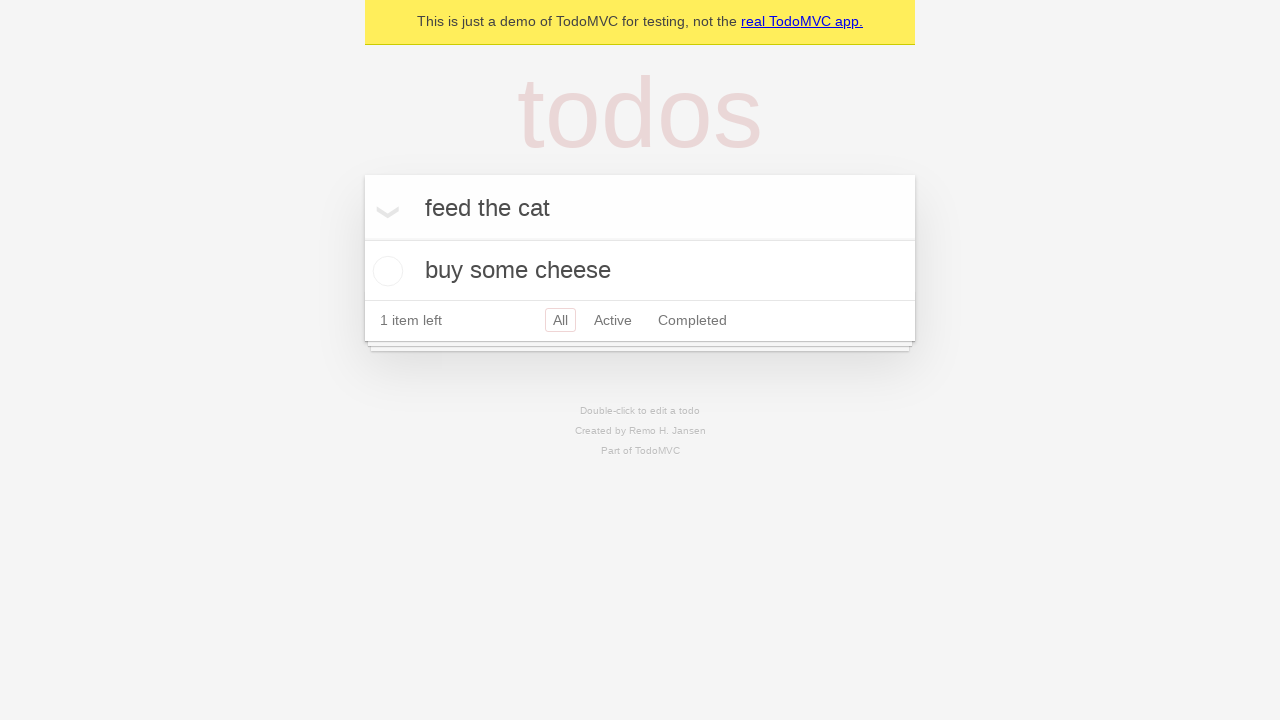

Pressed Enter to create second todo item on internal:attr=[placeholder="What needs to be done?"i]
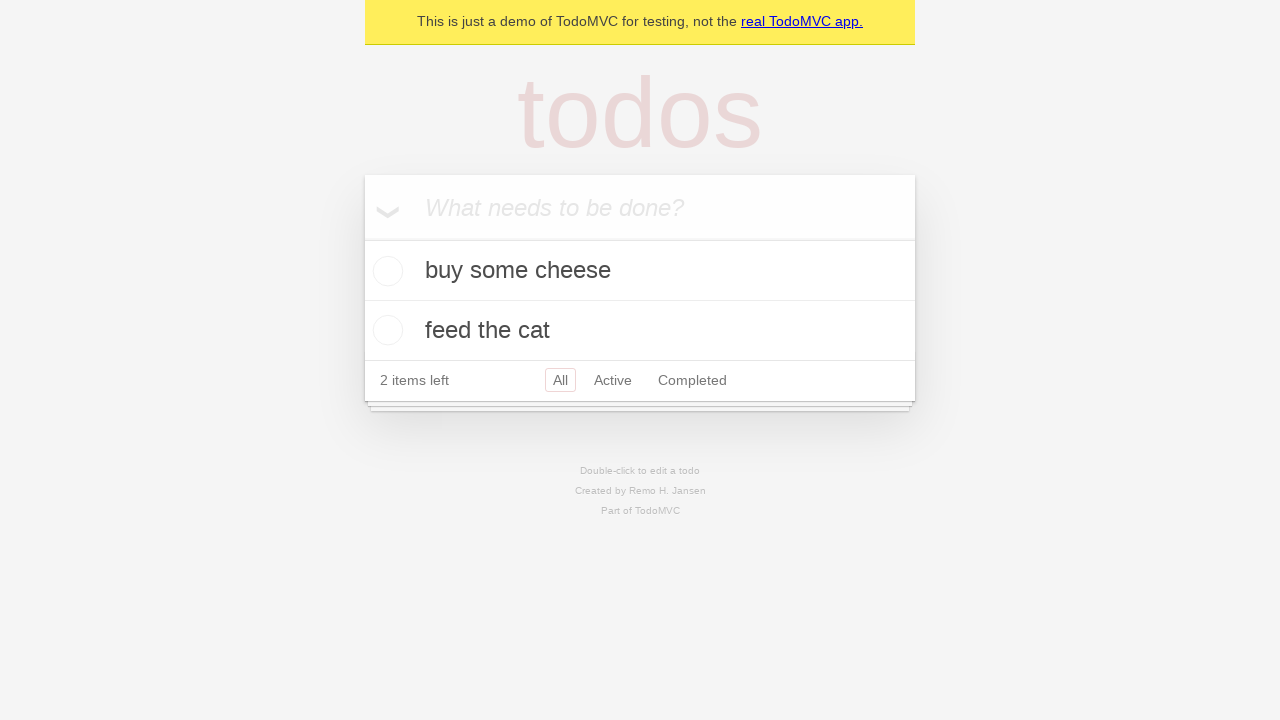

Waited for second todo item to appear
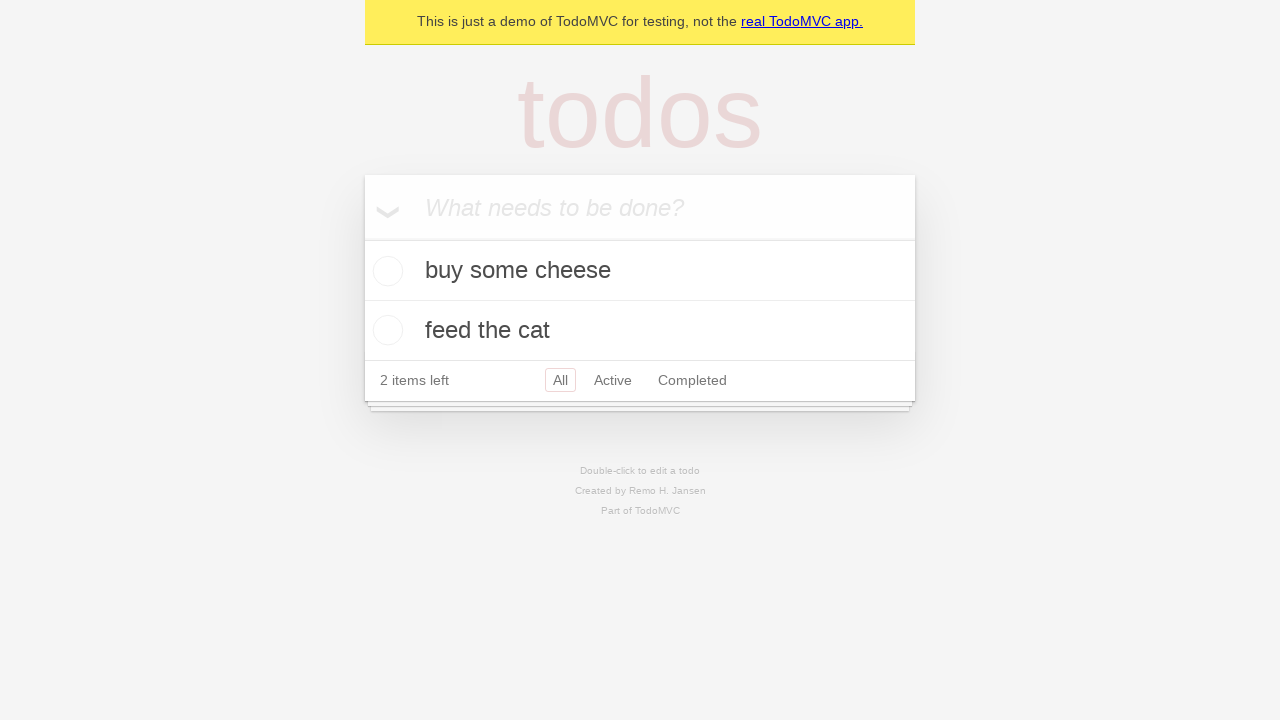

Checked the first todo item checkbox at (385, 271) on internal:testid=[data-testid="todo-item"s] >> nth=0 >> internal:role=checkbox
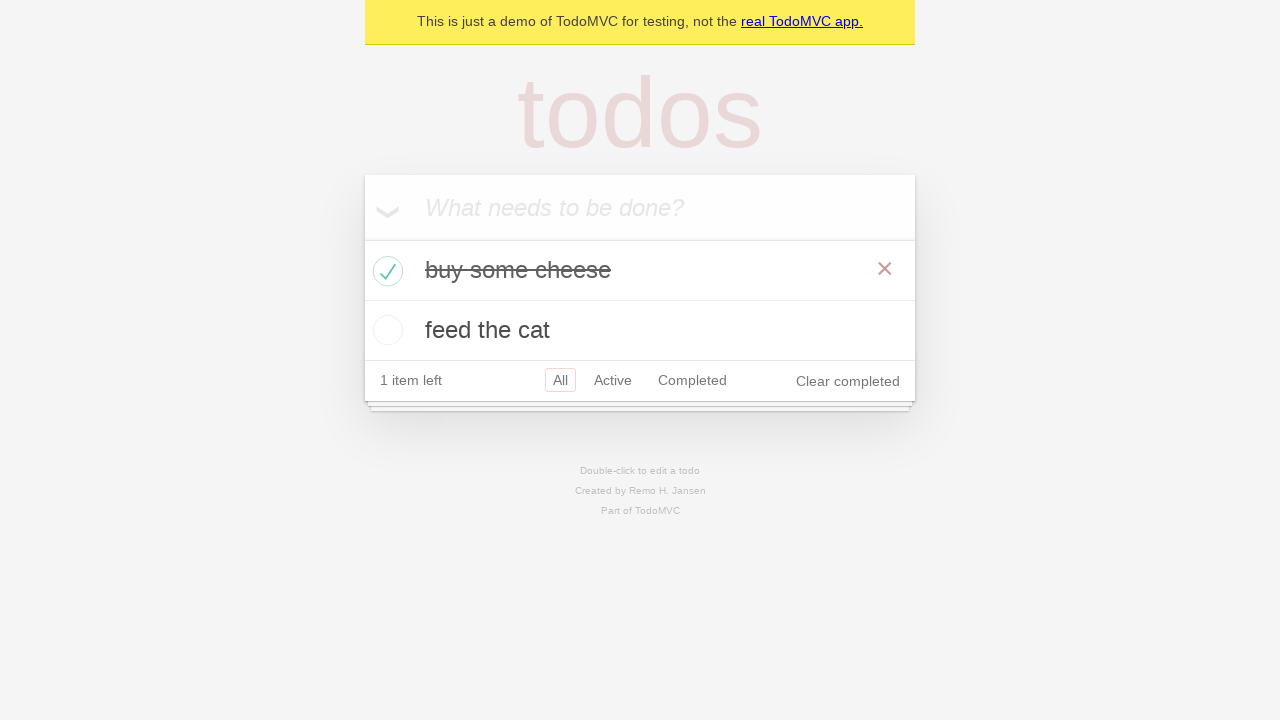

Unchecked the first todo item checkbox to mark it as incomplete at (385, 271) on internal:testid=[data-testid="todo-item"s] >> nth=0 >> internal:role=checkbox
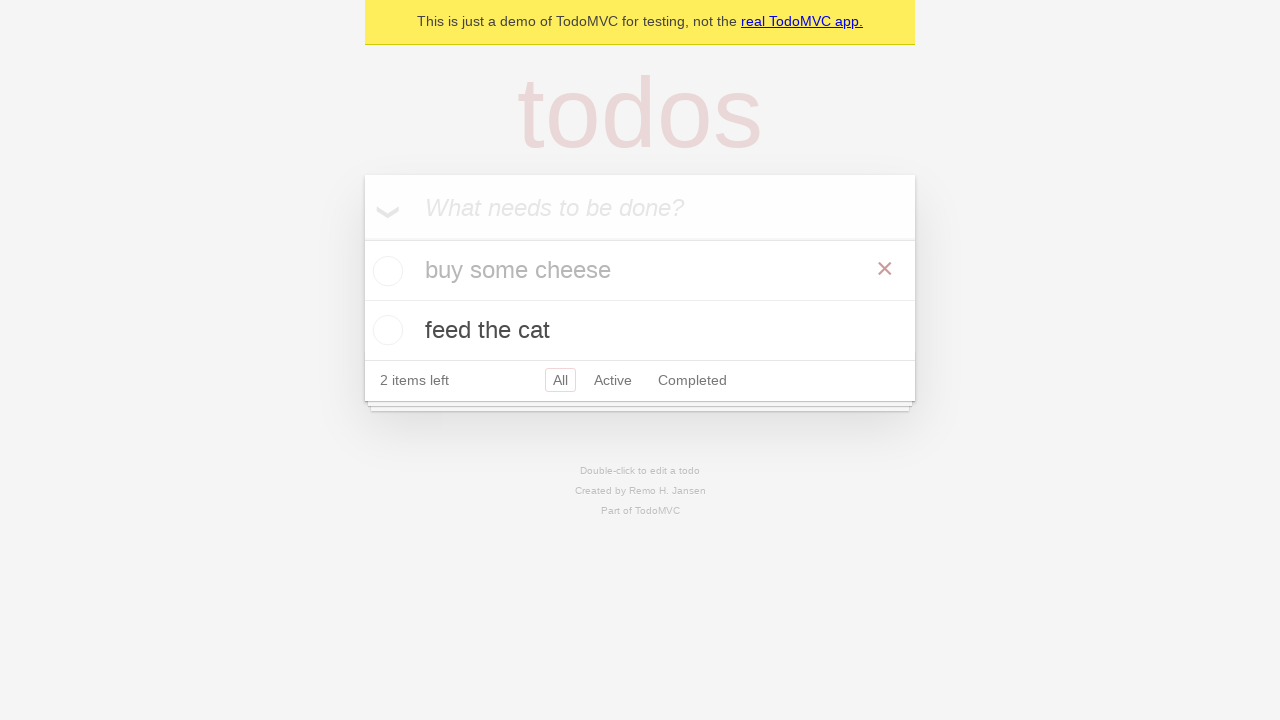

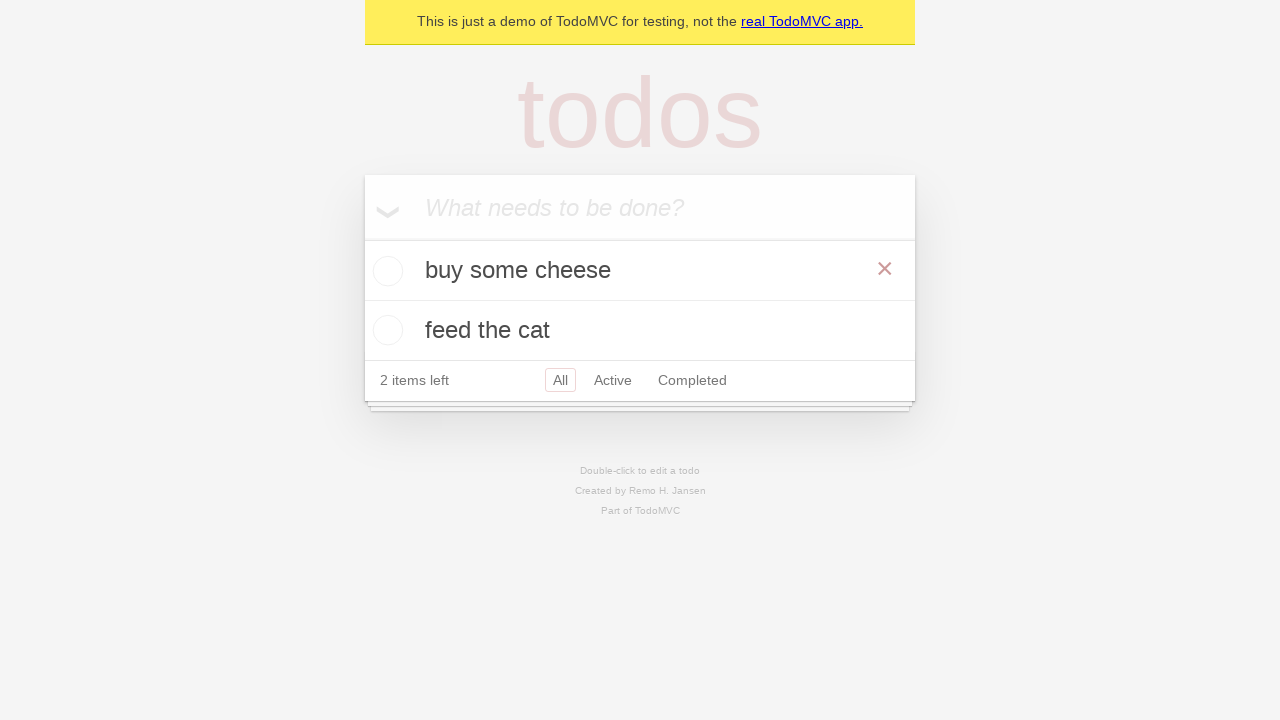